Tests JavaScript alert handling by clicking a button to trigger an alert and accepting it

Starting URL: https://the-internet.herokuapp.com/javascript_alerts

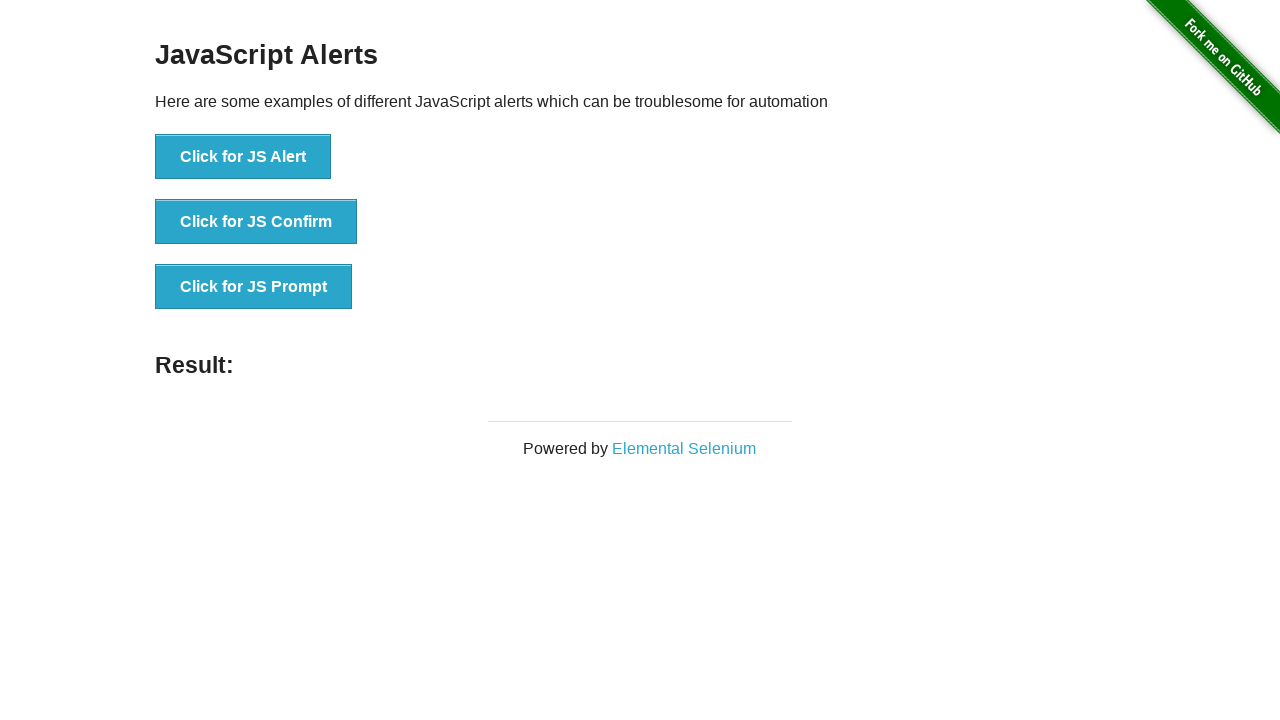

Clicked button to trigger JavaScript alert at (243, 157) on xpath=//*[@onclick='jsAlert()']
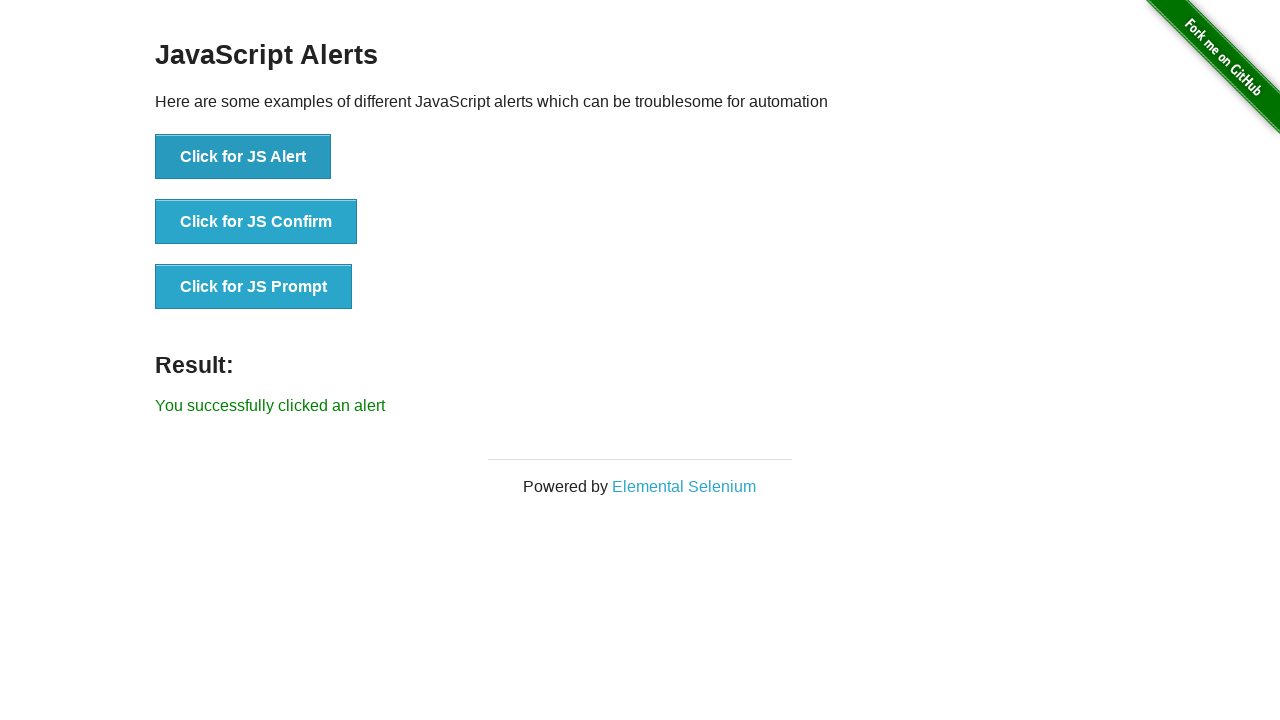

Set up dialog handler to accept alerts
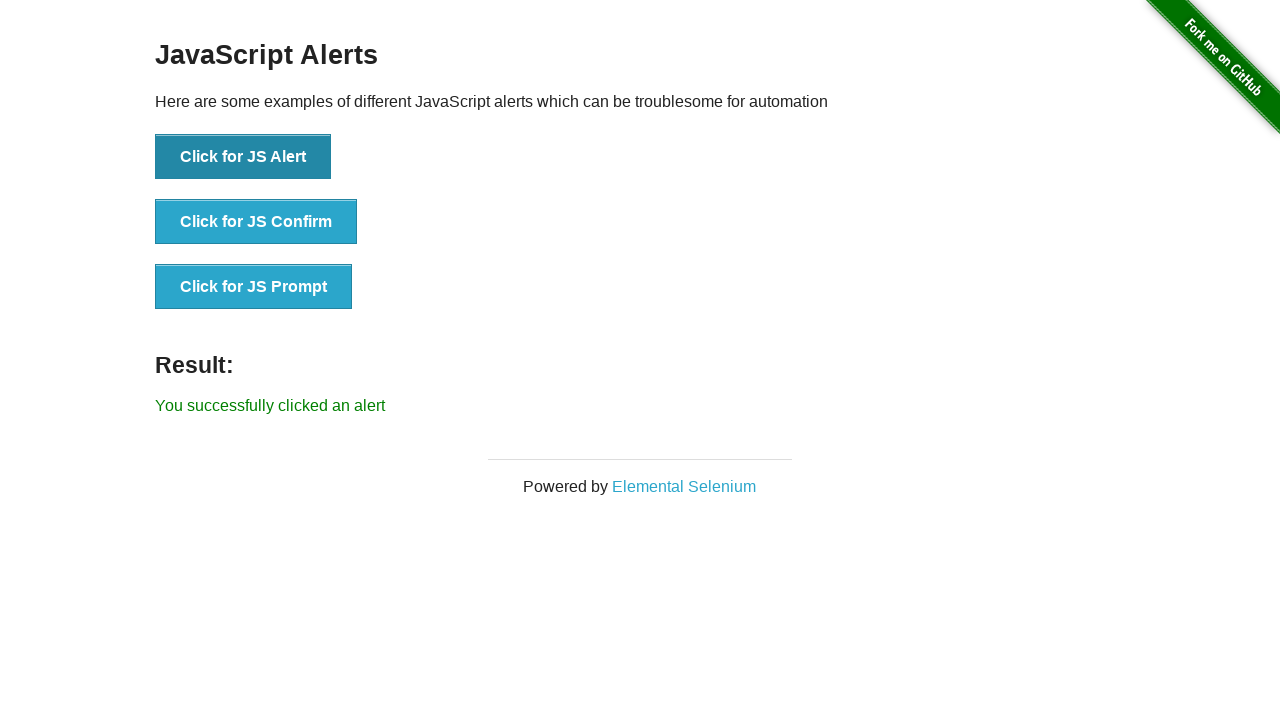

Clicked button to trigger alert and accepted it at (243, 157) on xpath=//*[@onclick='jsAlert()']
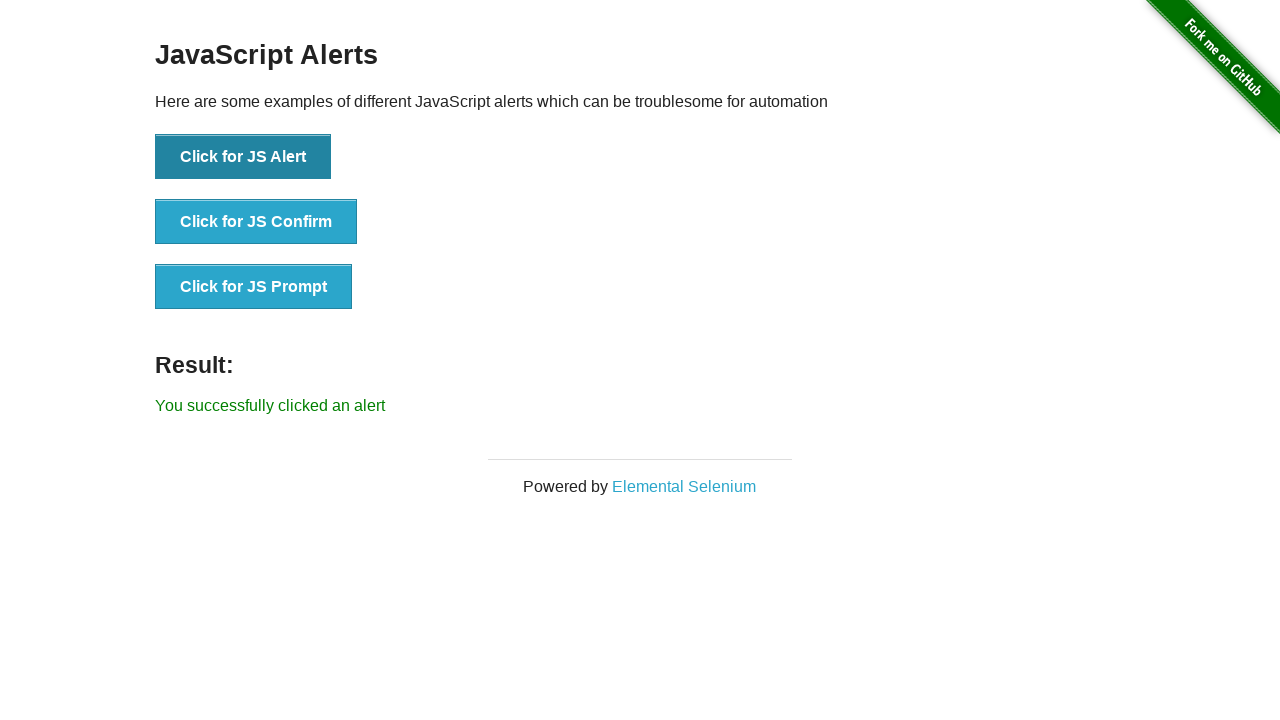

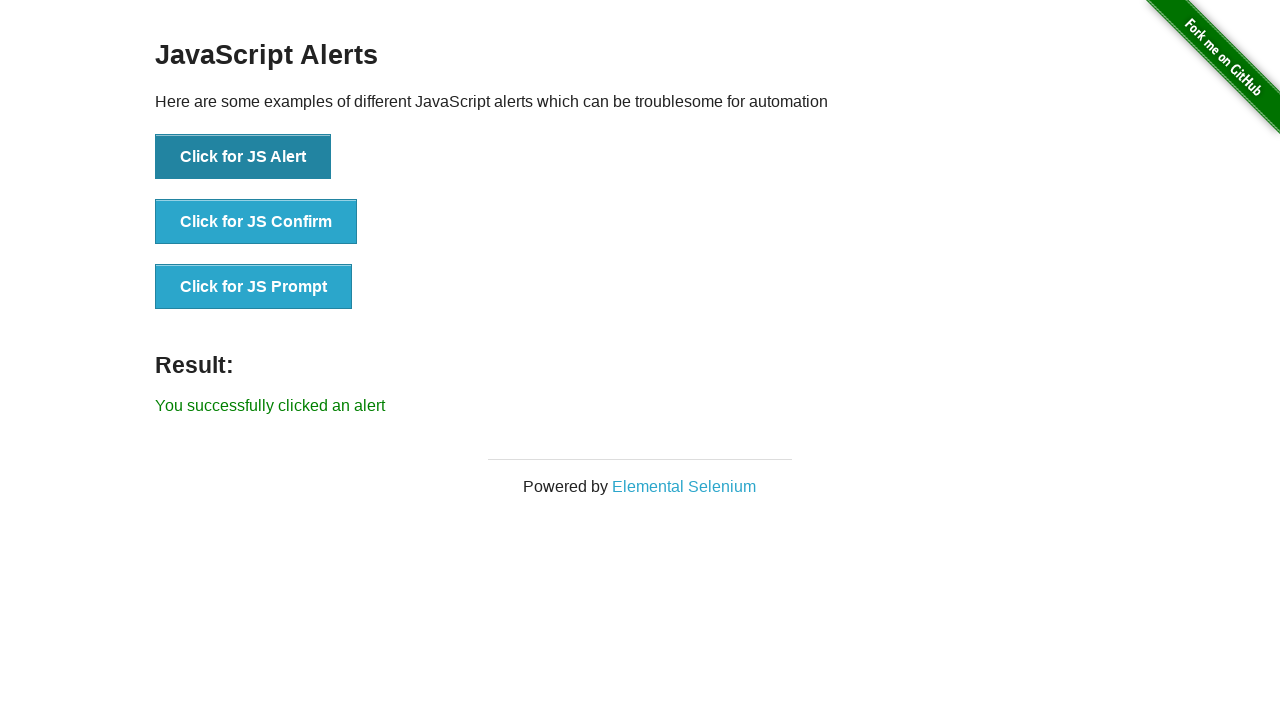